Navigates to YouTube and verifies the page loads by checking the title is available

Starting URL: https://www.youtube.com

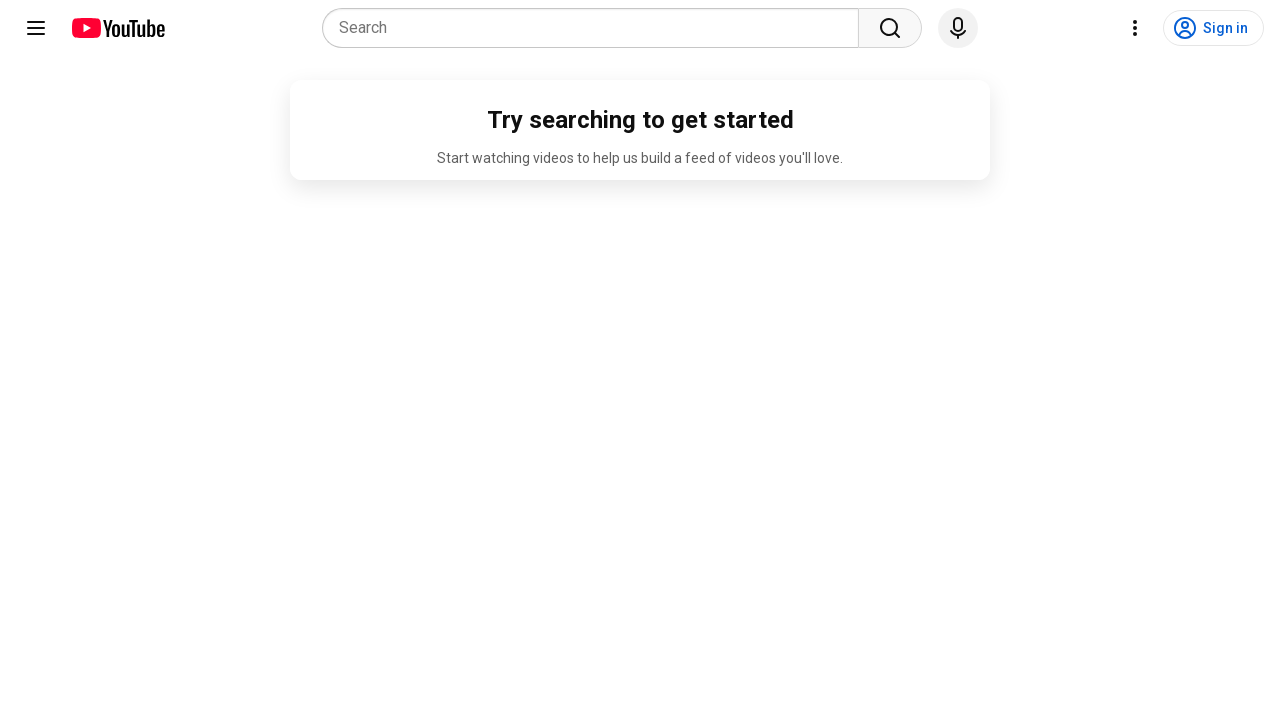

Set viewport size to 1920x1080
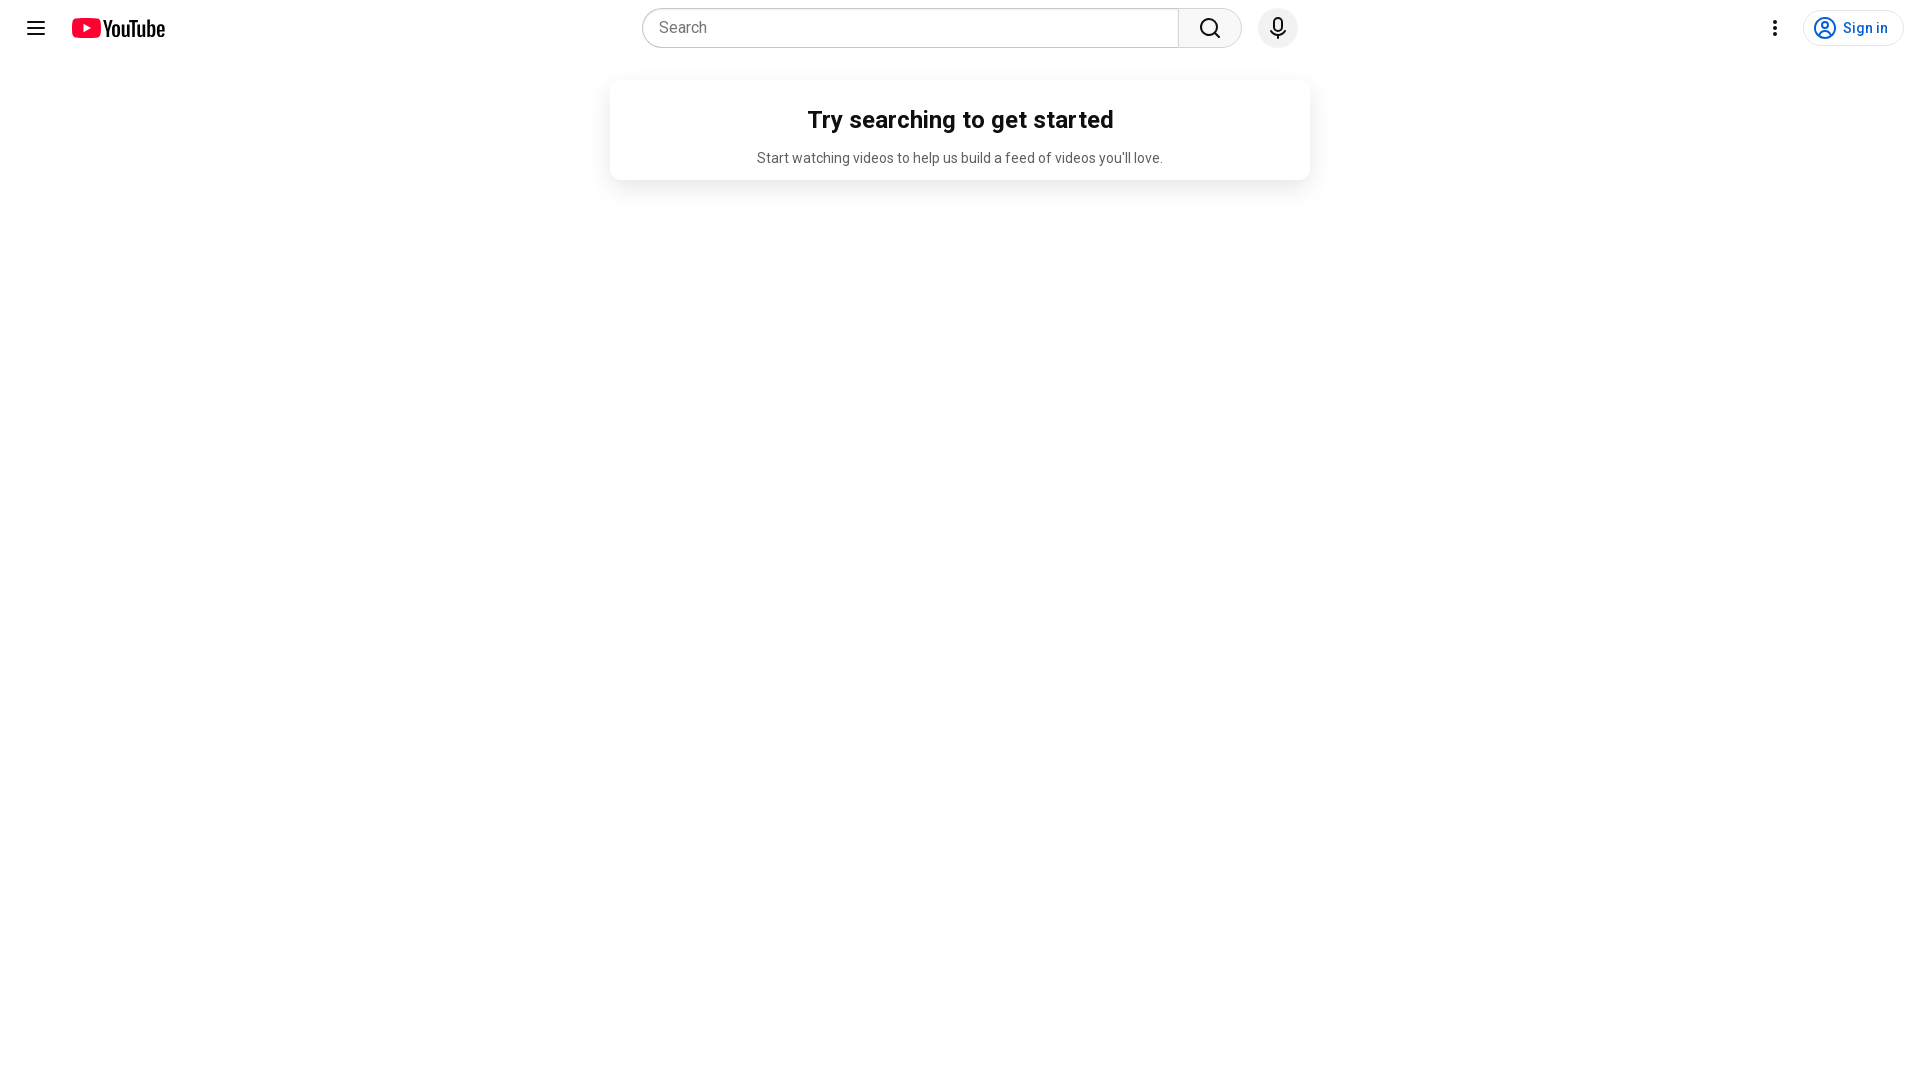

Retrieved page title from YouTube
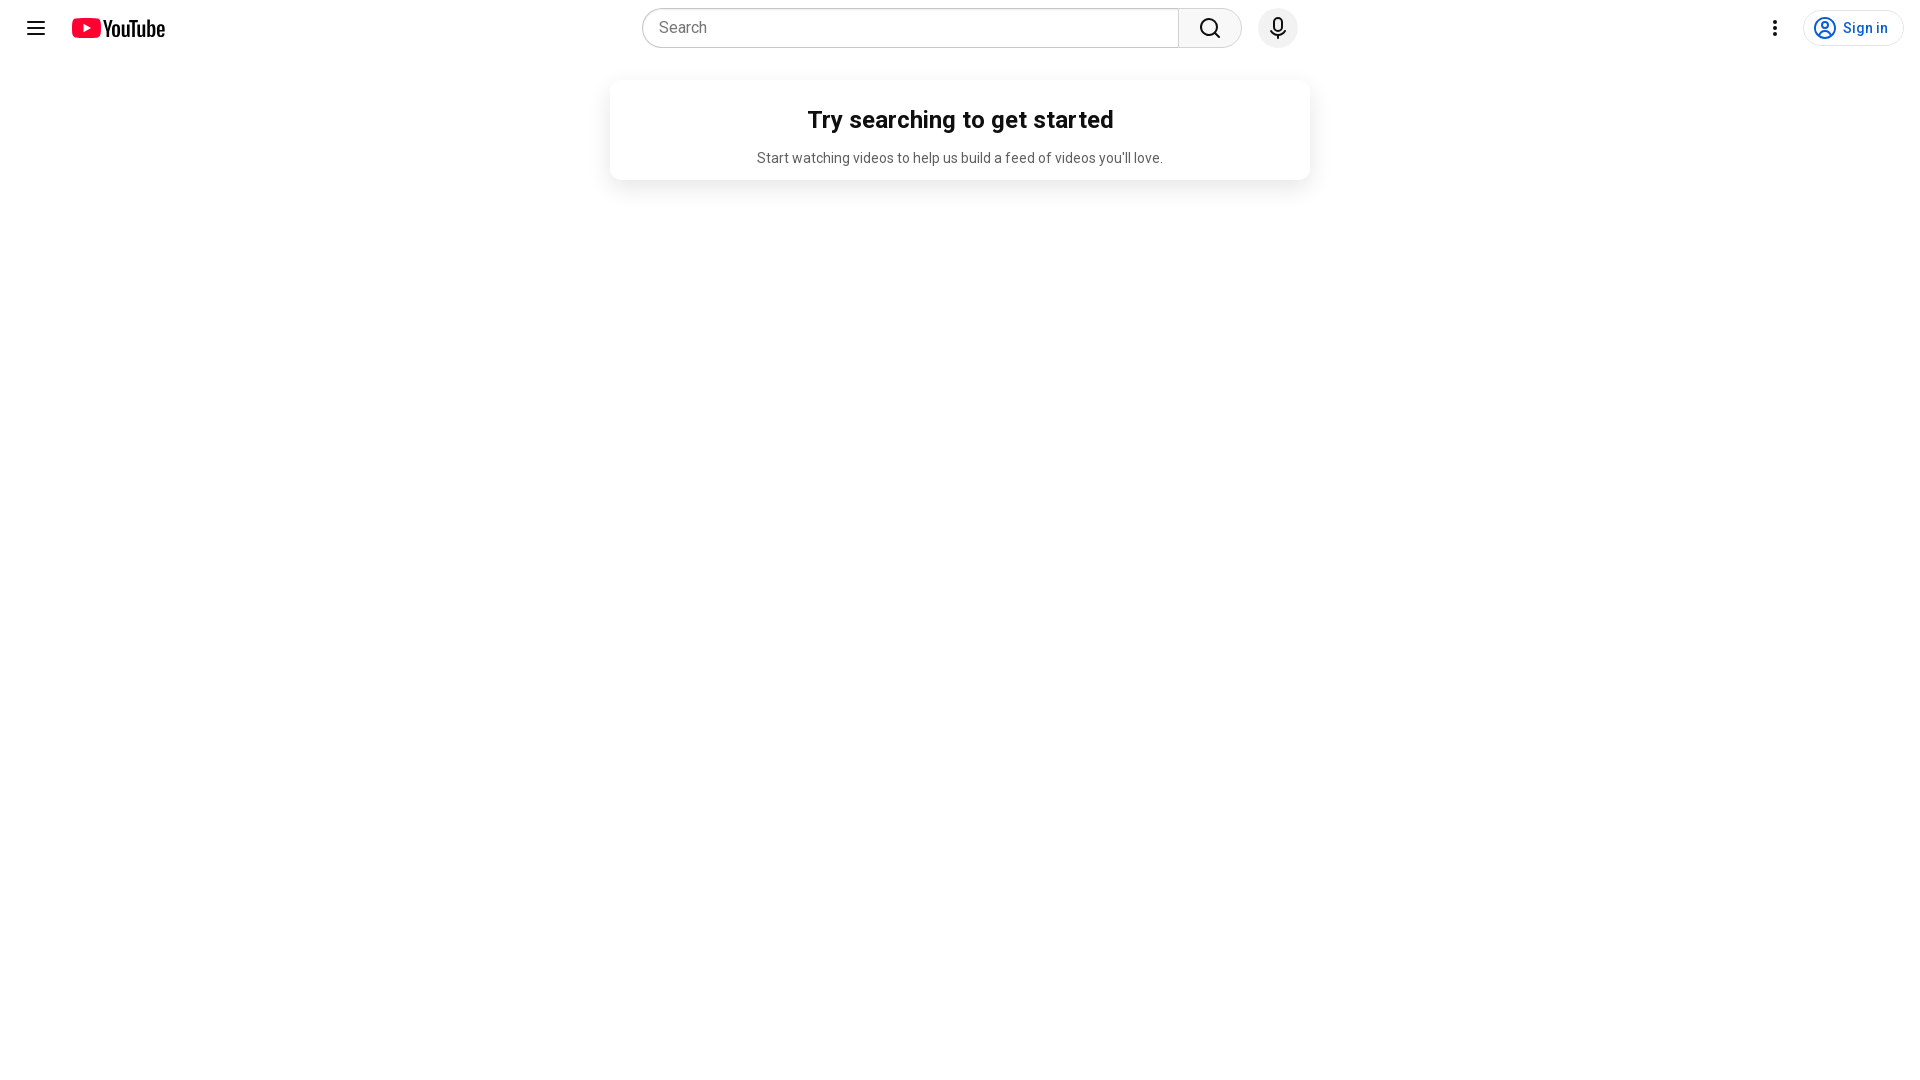

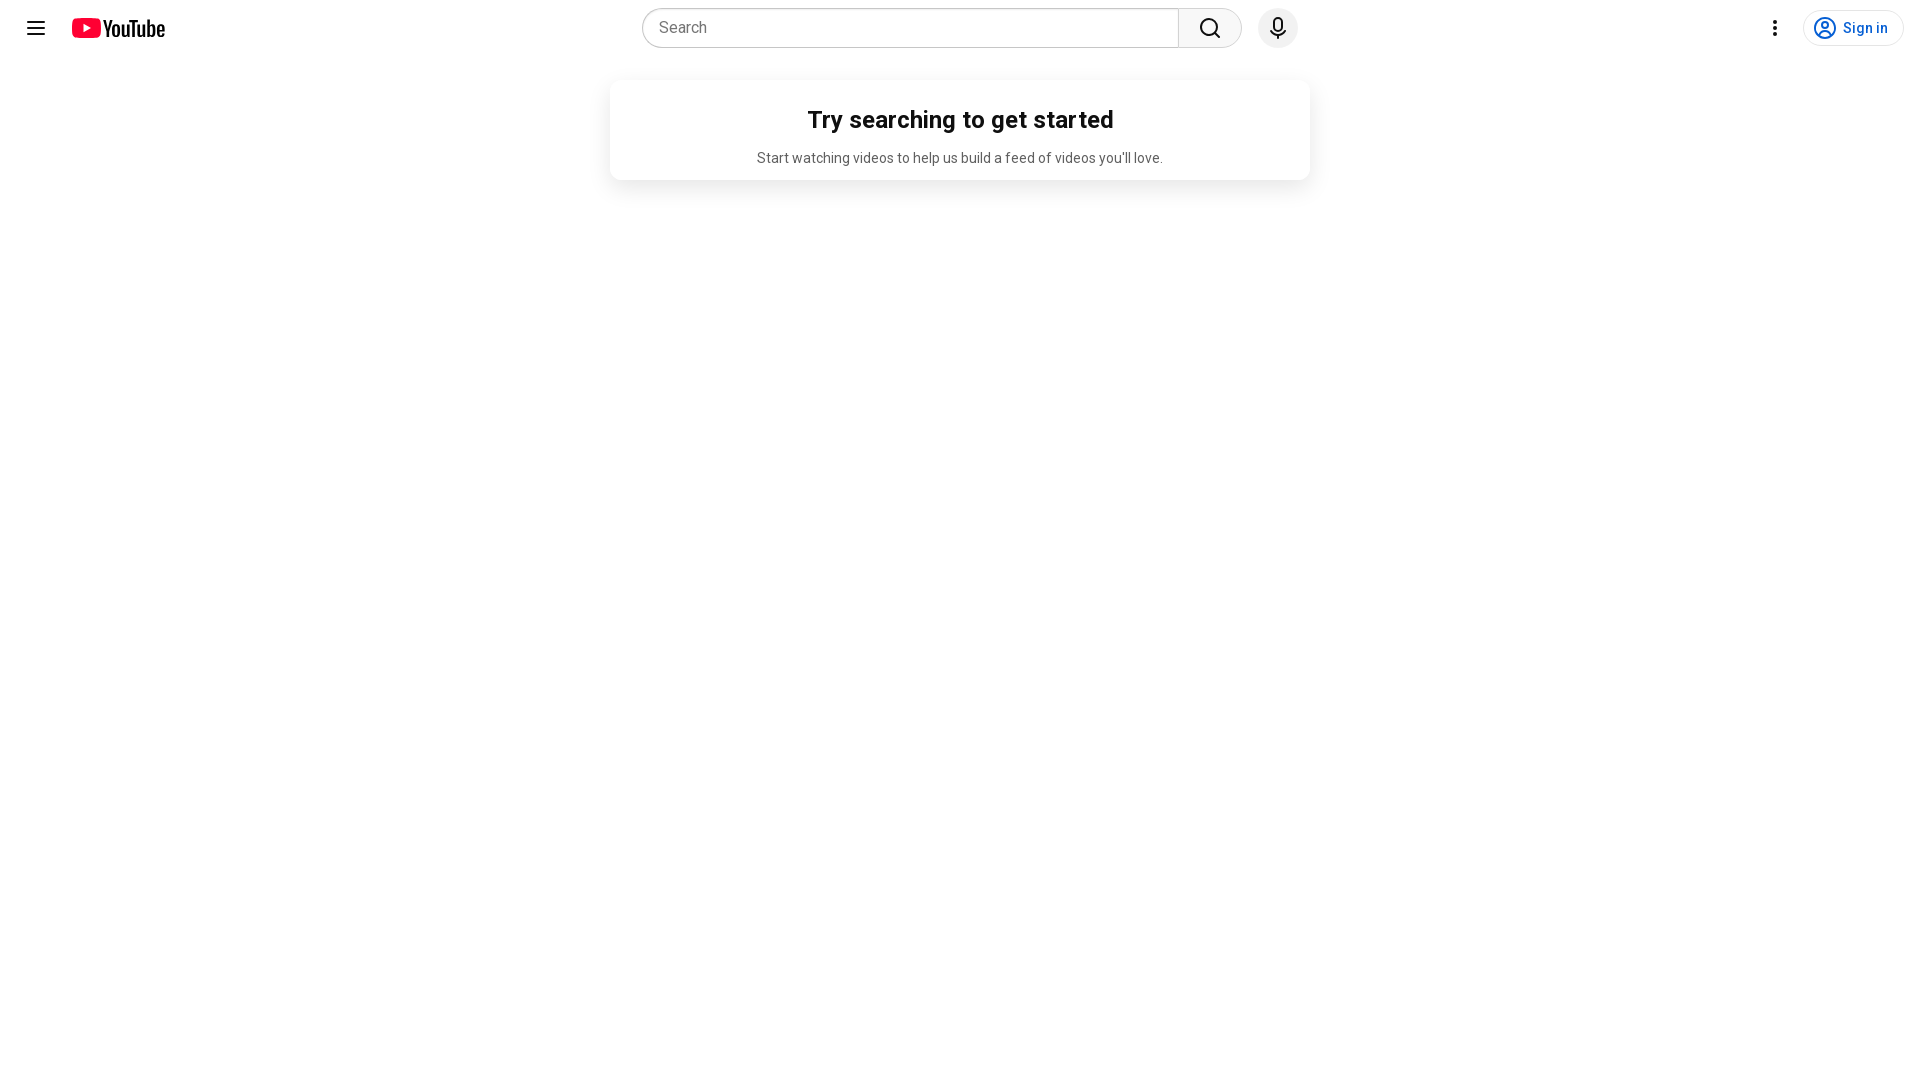